Tests handling of JavaScript prompt dialog by clicking the prompt button and entering text before accepting

Starting URL: https://the-internet.herokuapp.com/javascript_alerts

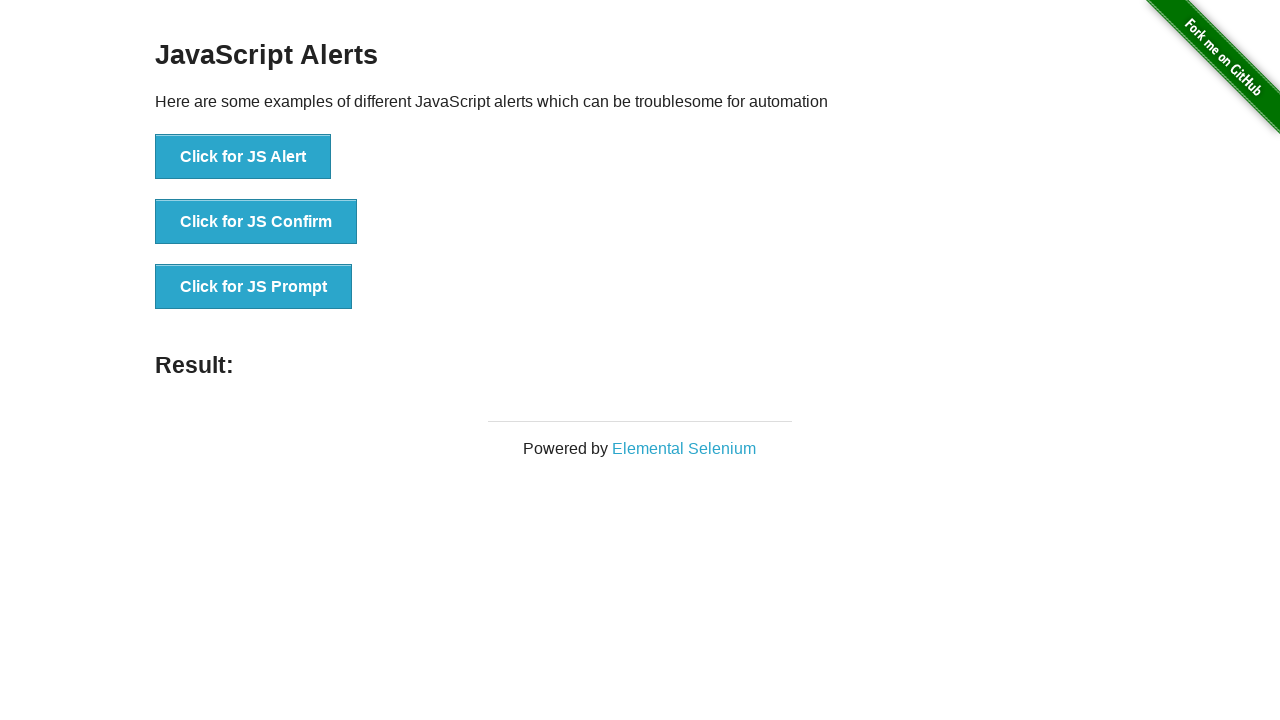

Accepted prompt dialog with text 'Hello World'
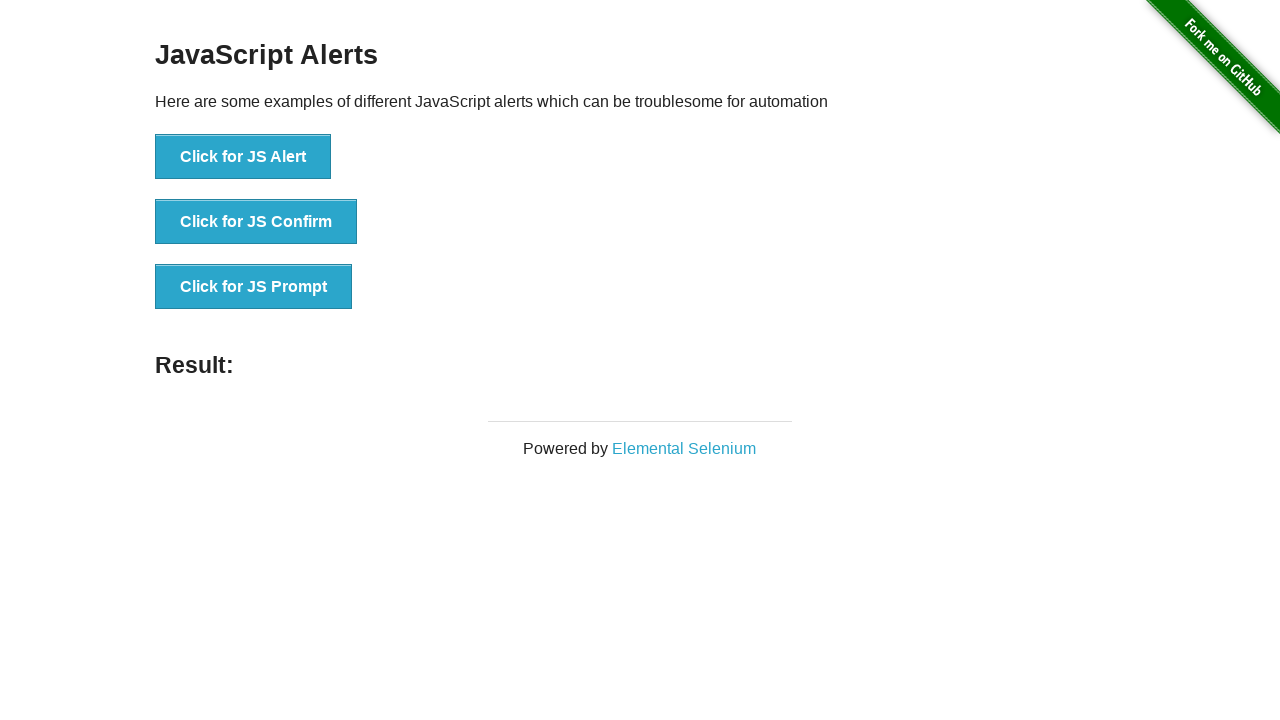

Clicked 'Click for JS Prompt' button to trigger prompt dialog at (254, 287) on xpath=//button[text()='Click for JS Prompt']
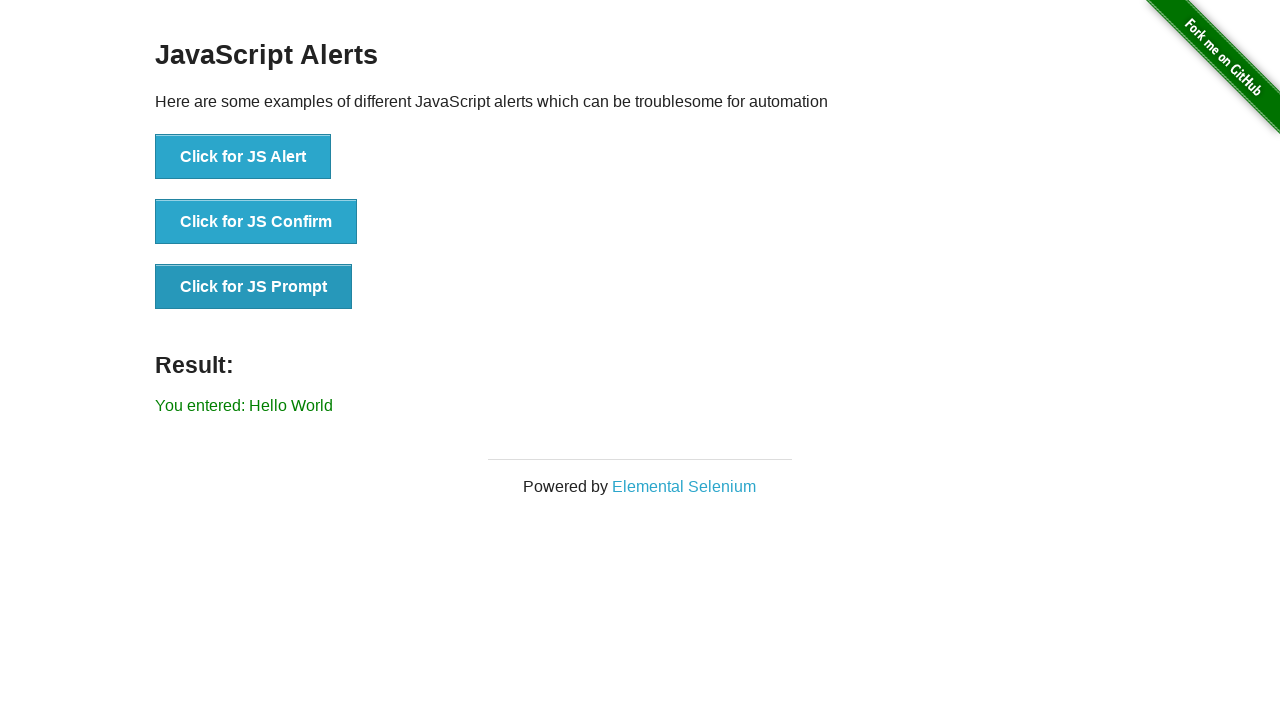

Prompt result element loaded after accepting dialog
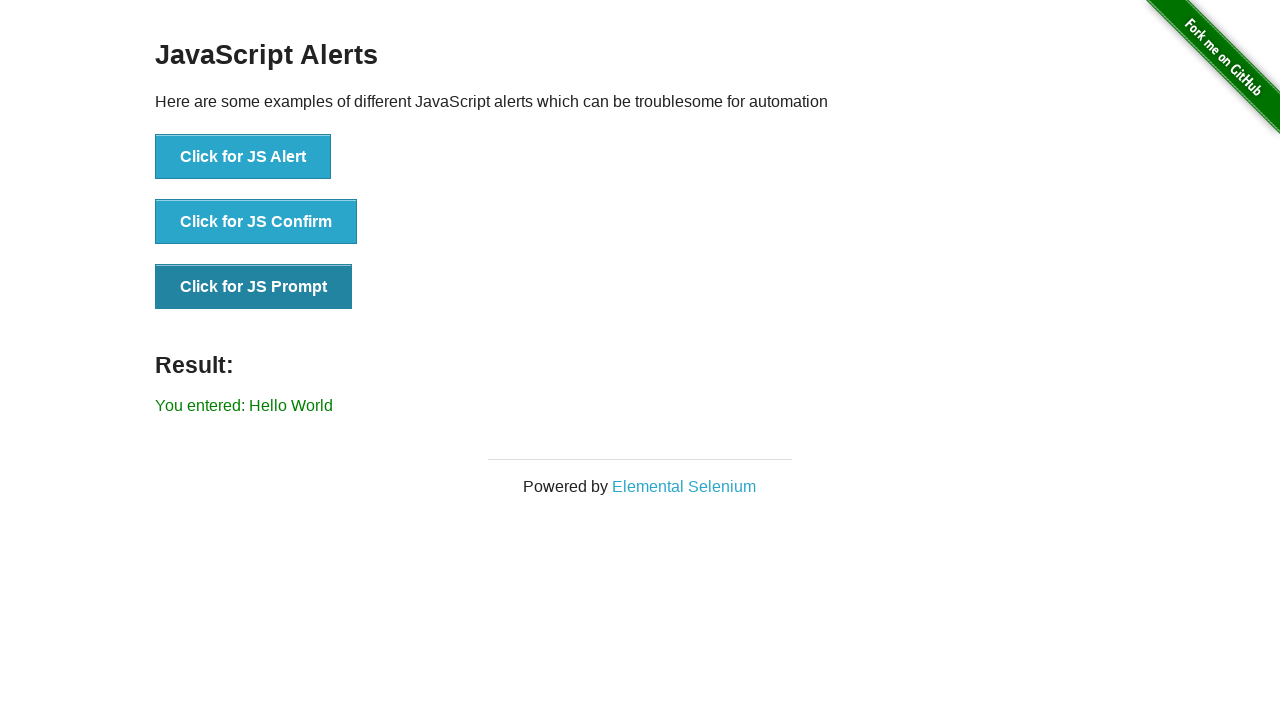

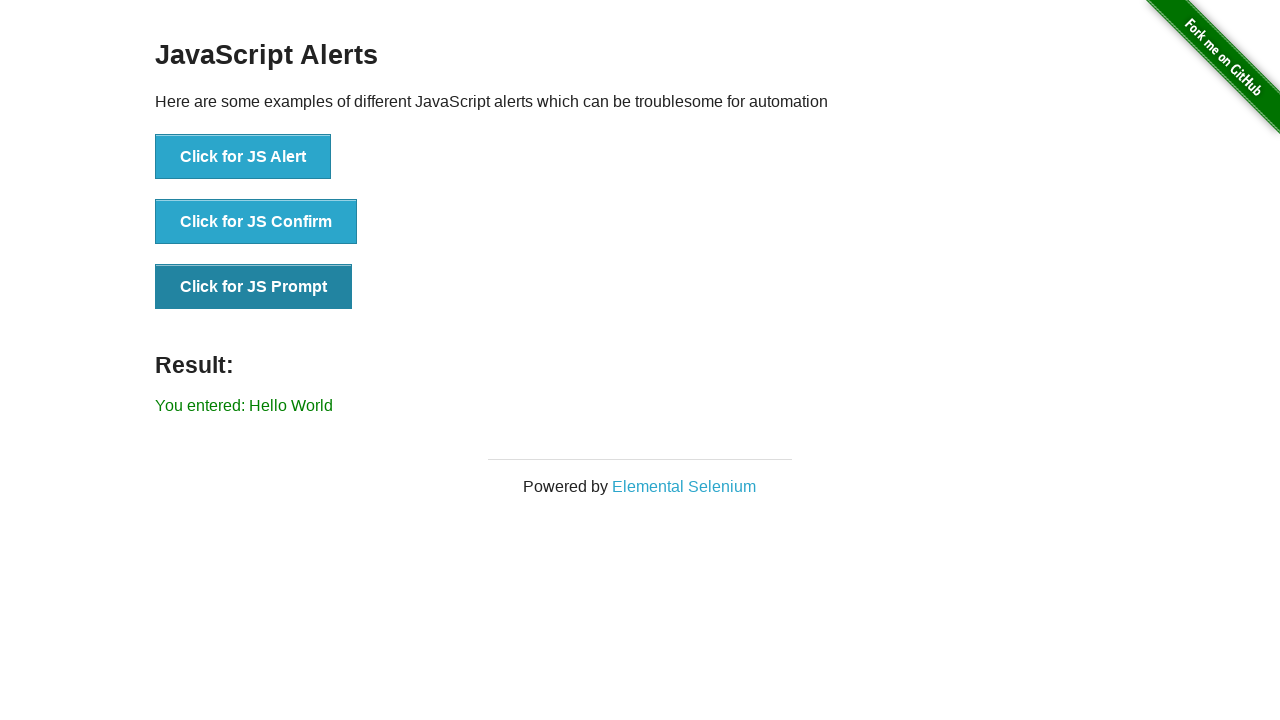